Tests dismissing a JavaScript confirm dialog by clicking a button that triggers the confirm, then dismissing it and verifying the cancel result

Starting URL: https://automationfc.github.io/basic-form/index.html

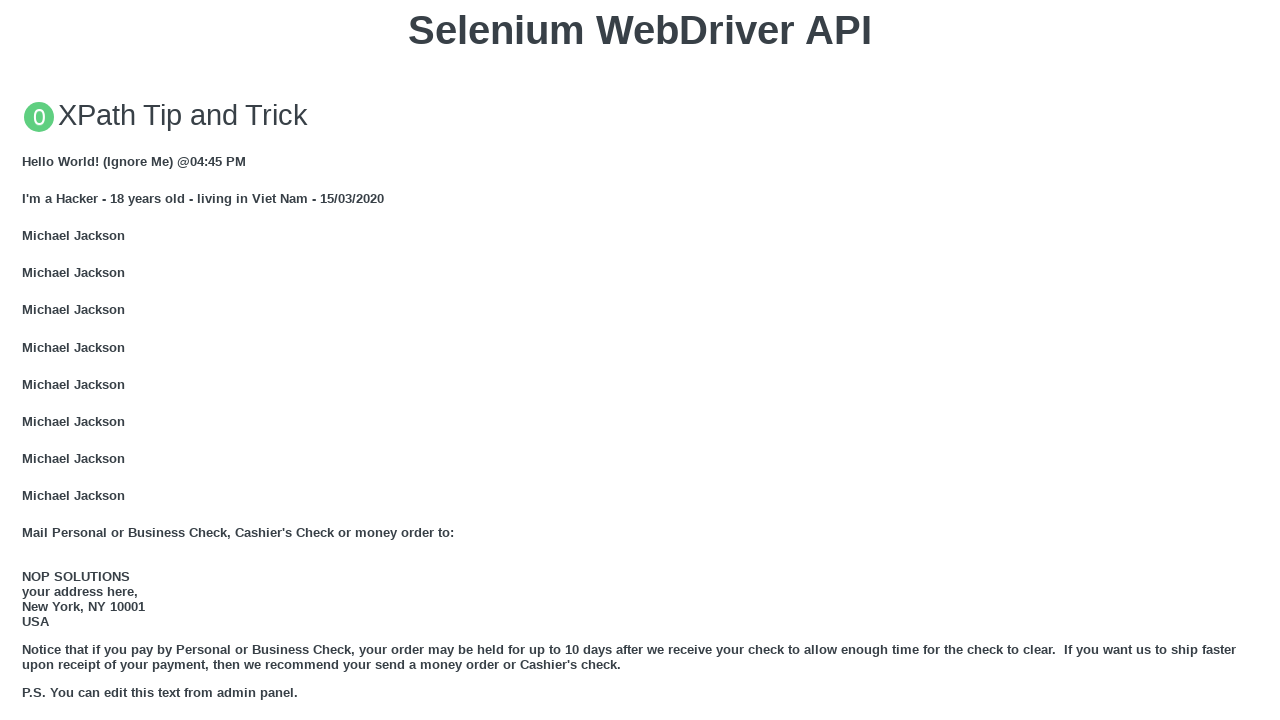

Set up dialog handler to dismiss confirm dialog
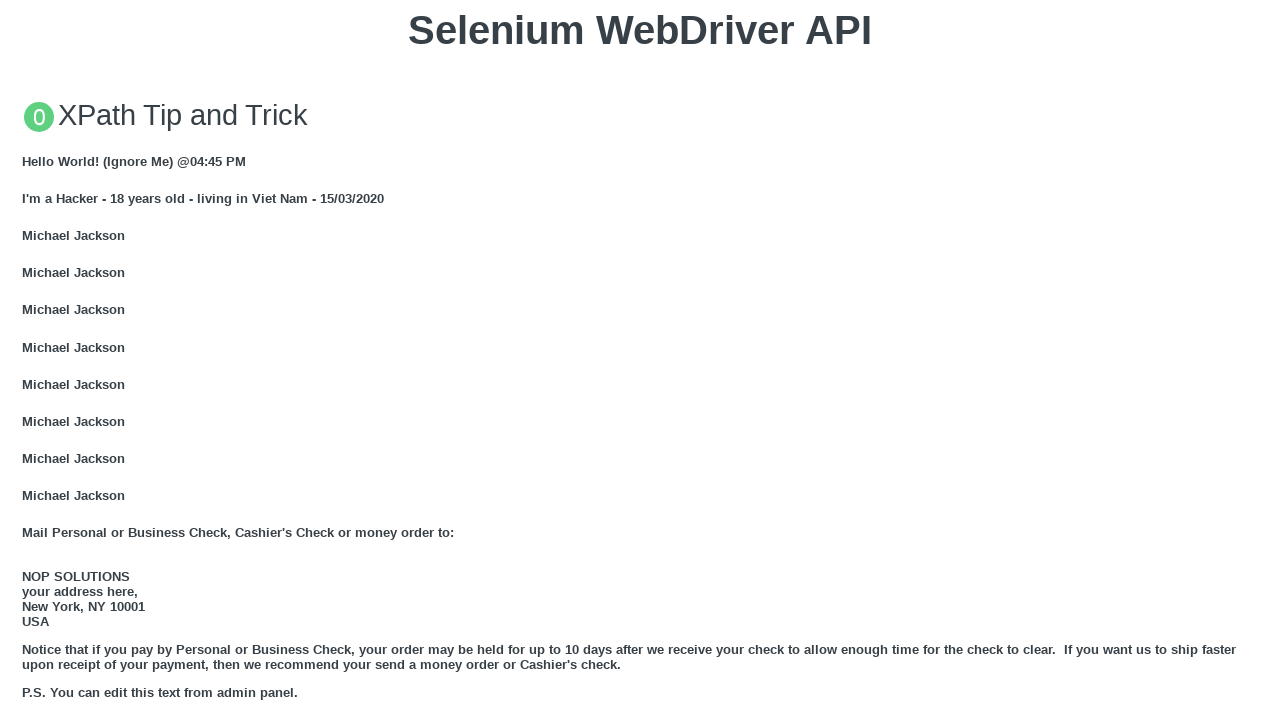

Clicked button to trigger JavaScript confirm dialog at (640, 360) on xpath=//div[@class='example']/button[contains(text(),'Click for JS Confirm')]
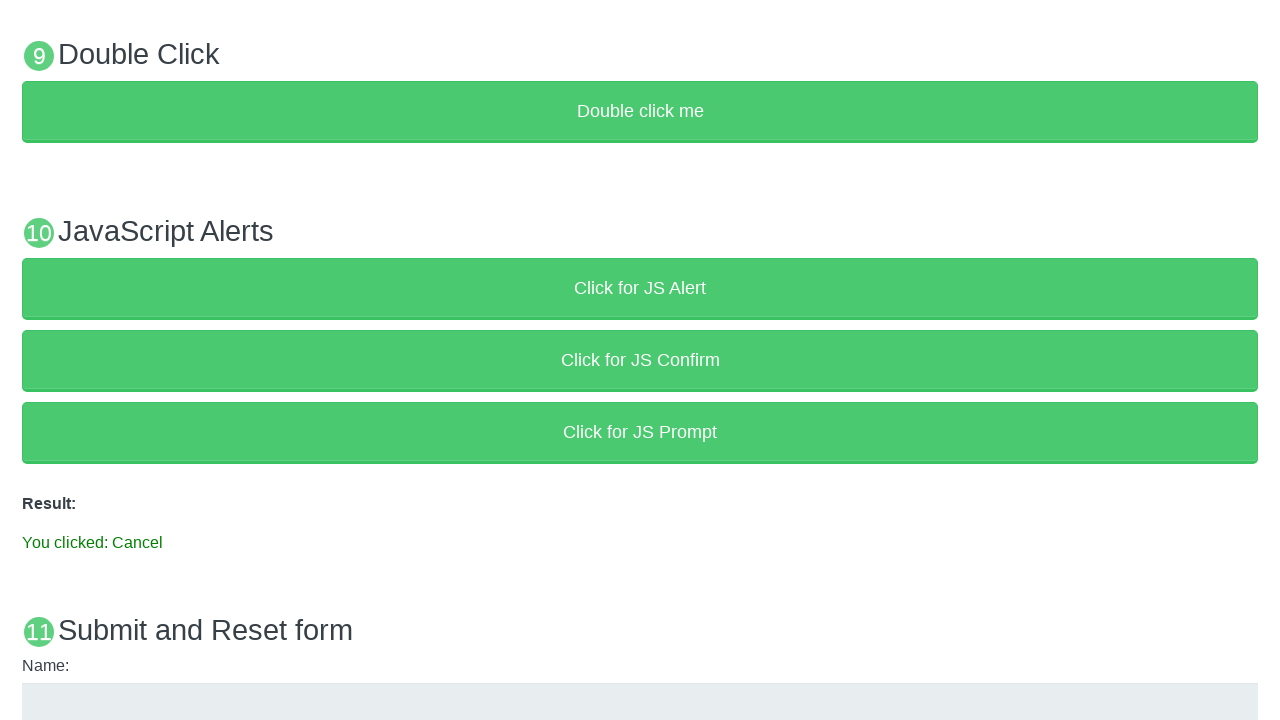

Result element loaded after dismissing confirm dialog
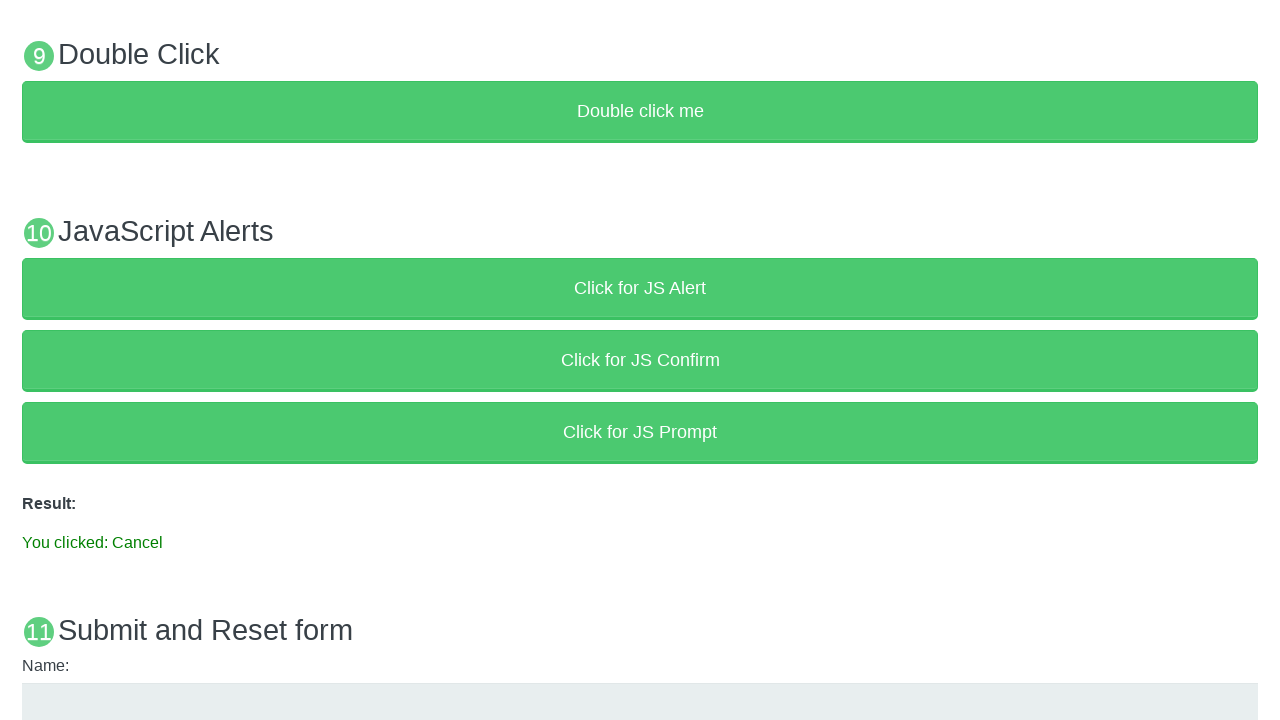

Verified result text shows 'You clicked: Cancel'
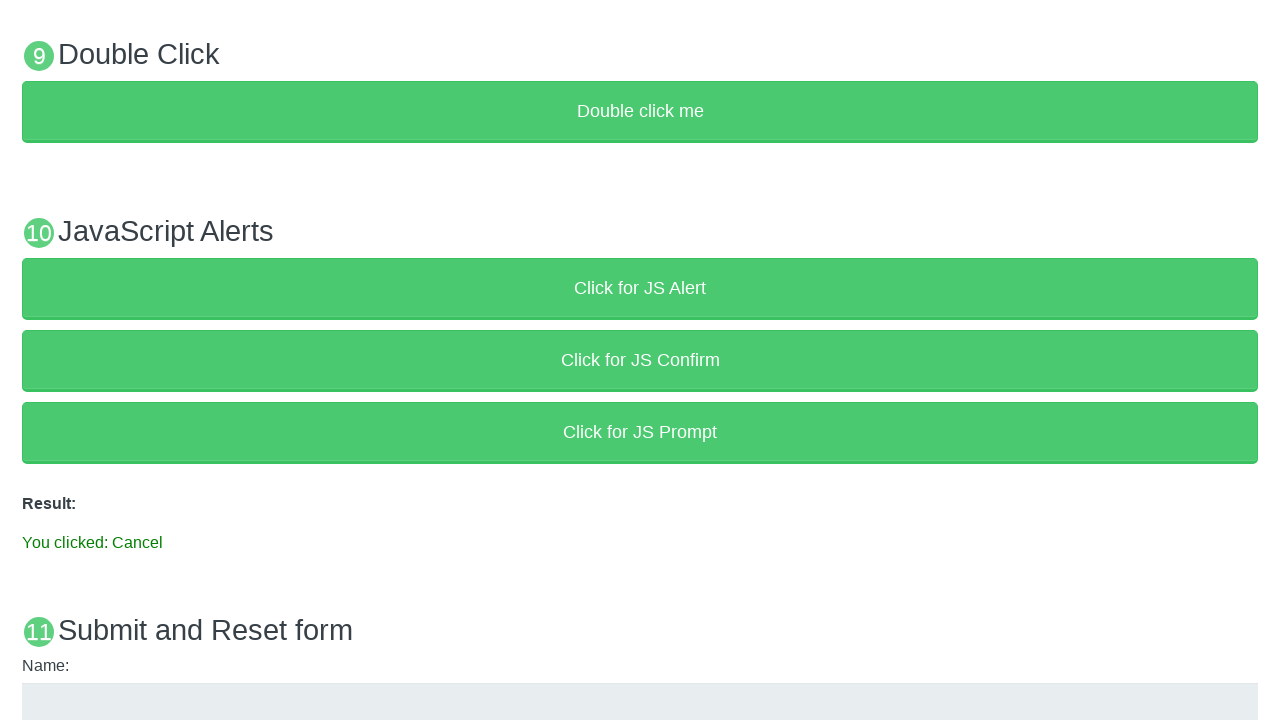

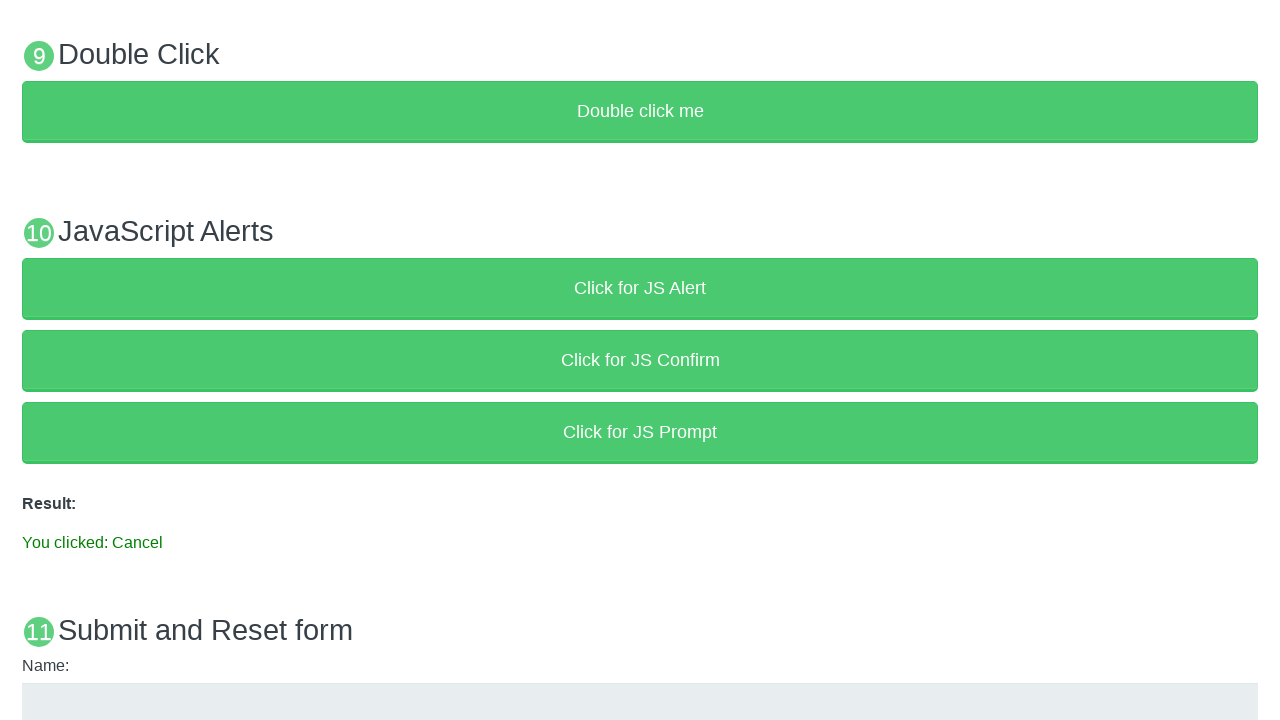